Tests Python.org search functionality by entering "selenium" in the search box and pressing return to submit

Starting URL: http://www.python.org

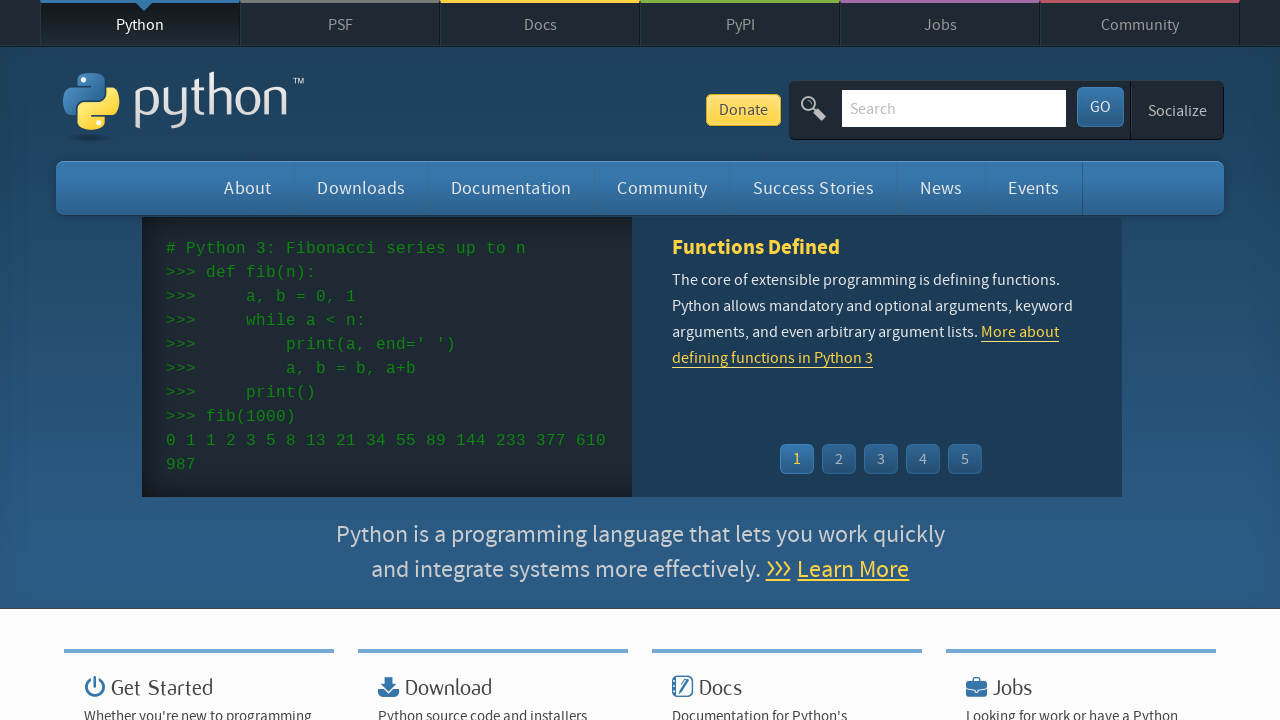

Filled search box with 'selenium' on input[name='q']
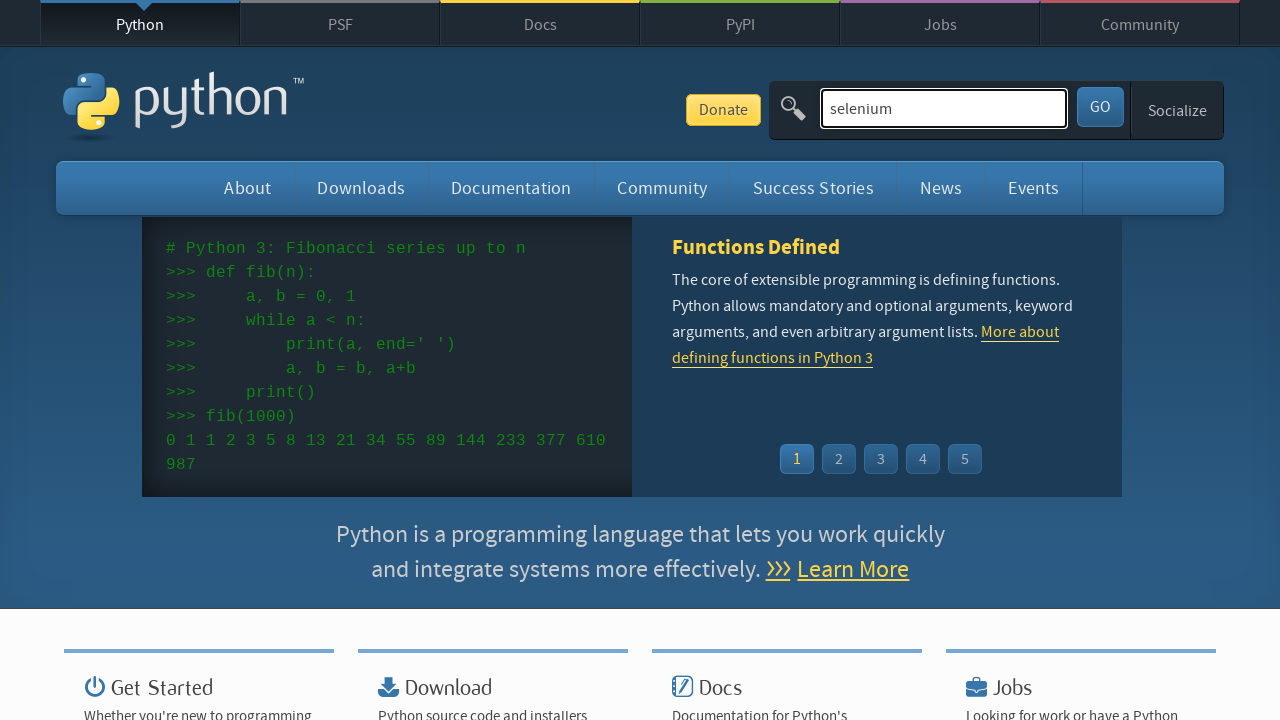

Pressed Enter to submit search query on input[name='q']
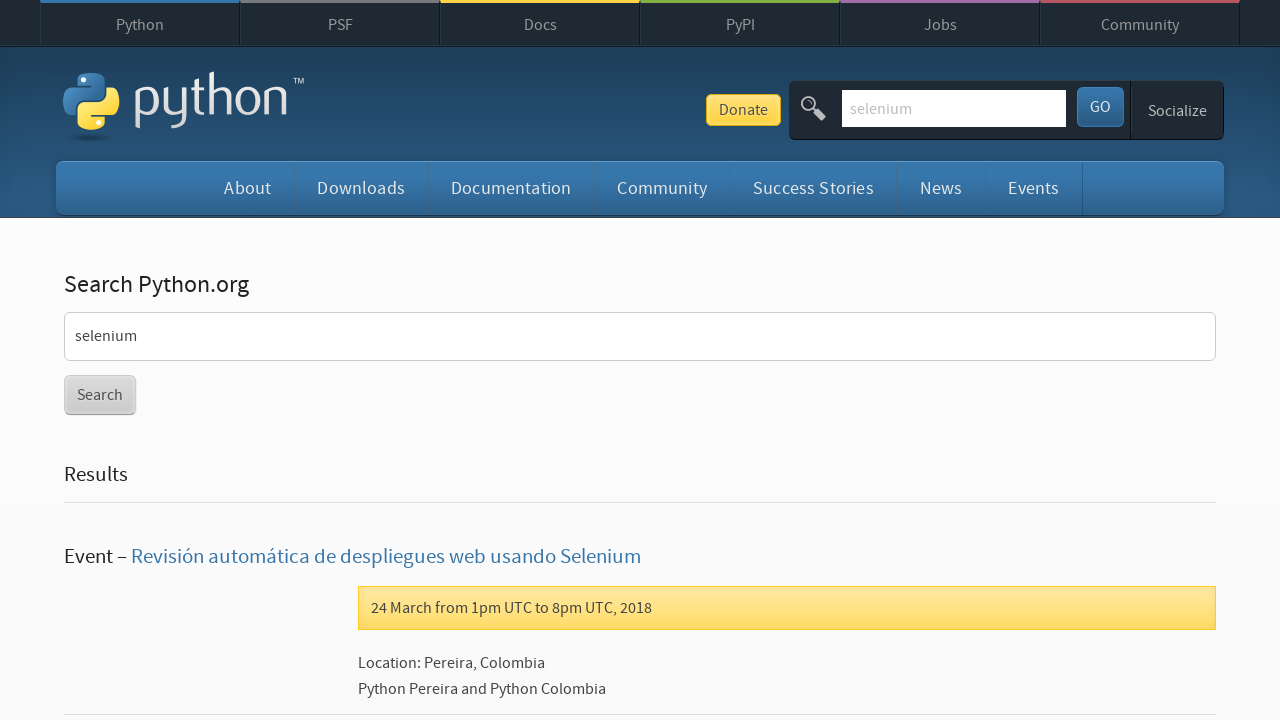

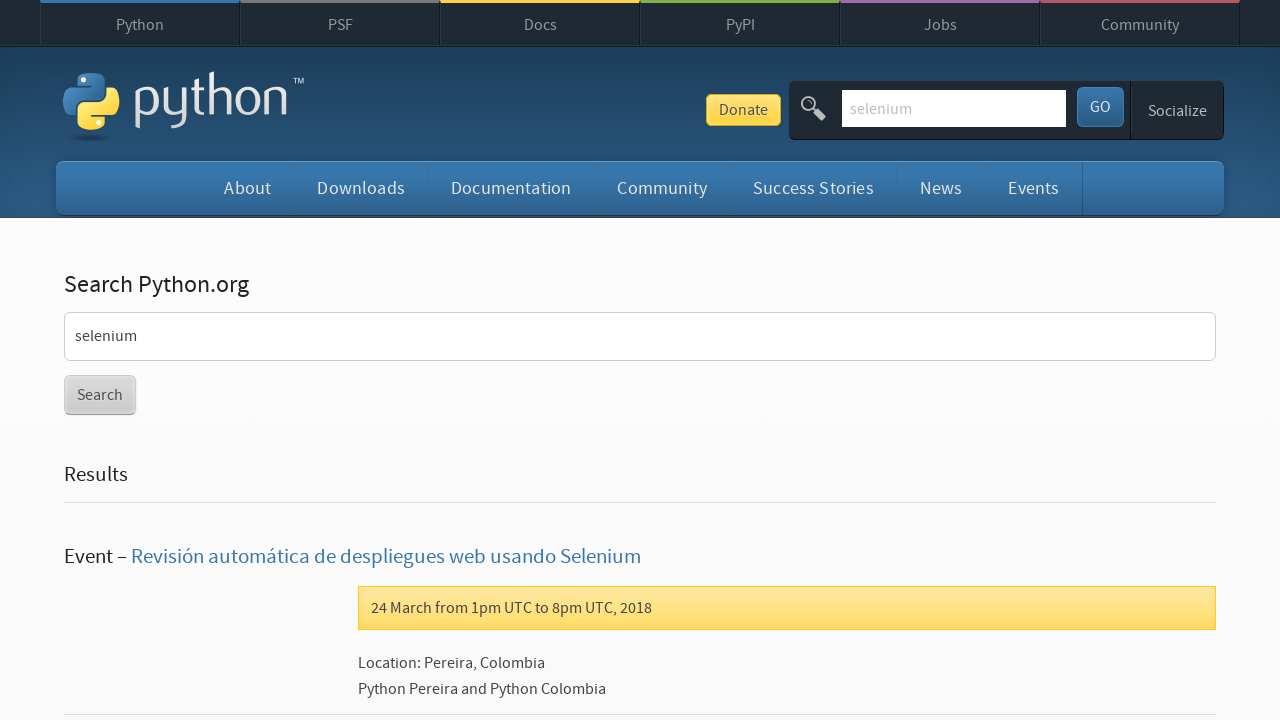